Tests FAQ section by clicking on question 1 and verifying the answer about pricing (400 rubles per day)

Starting URL: https://qa-scooter.praktikum-services.ru/

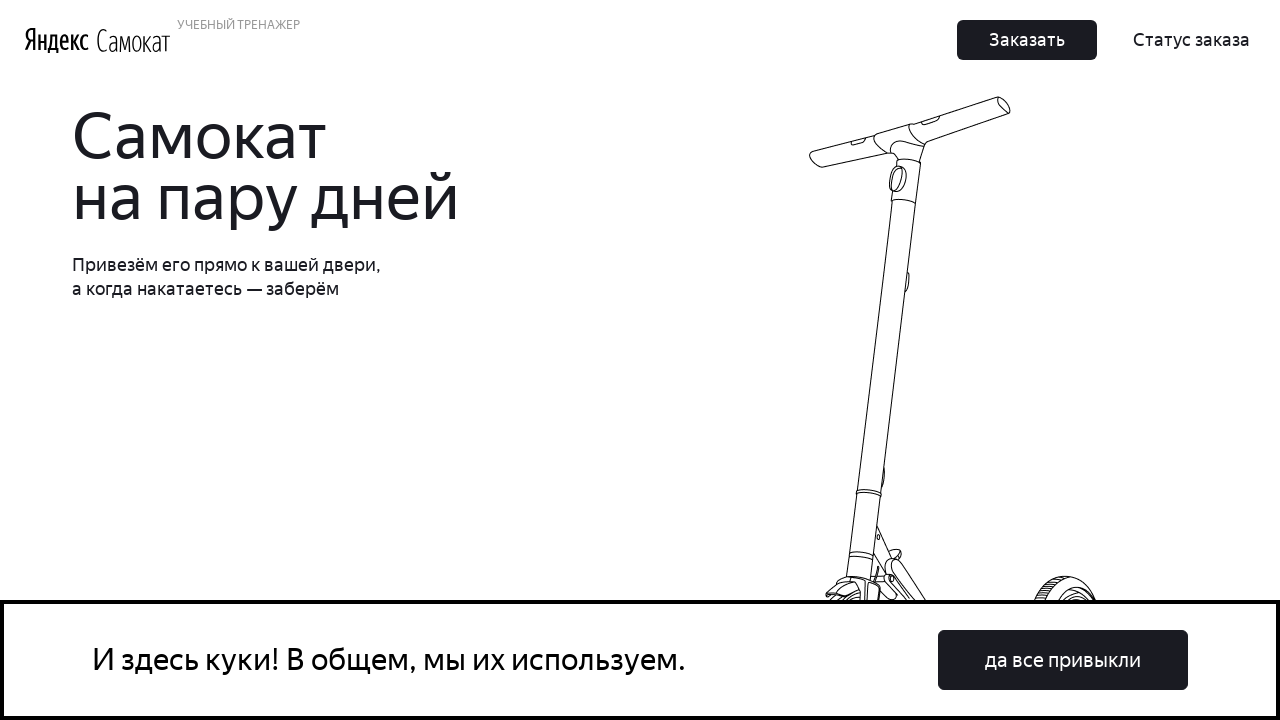

Page loaded (domcontentloaded state)
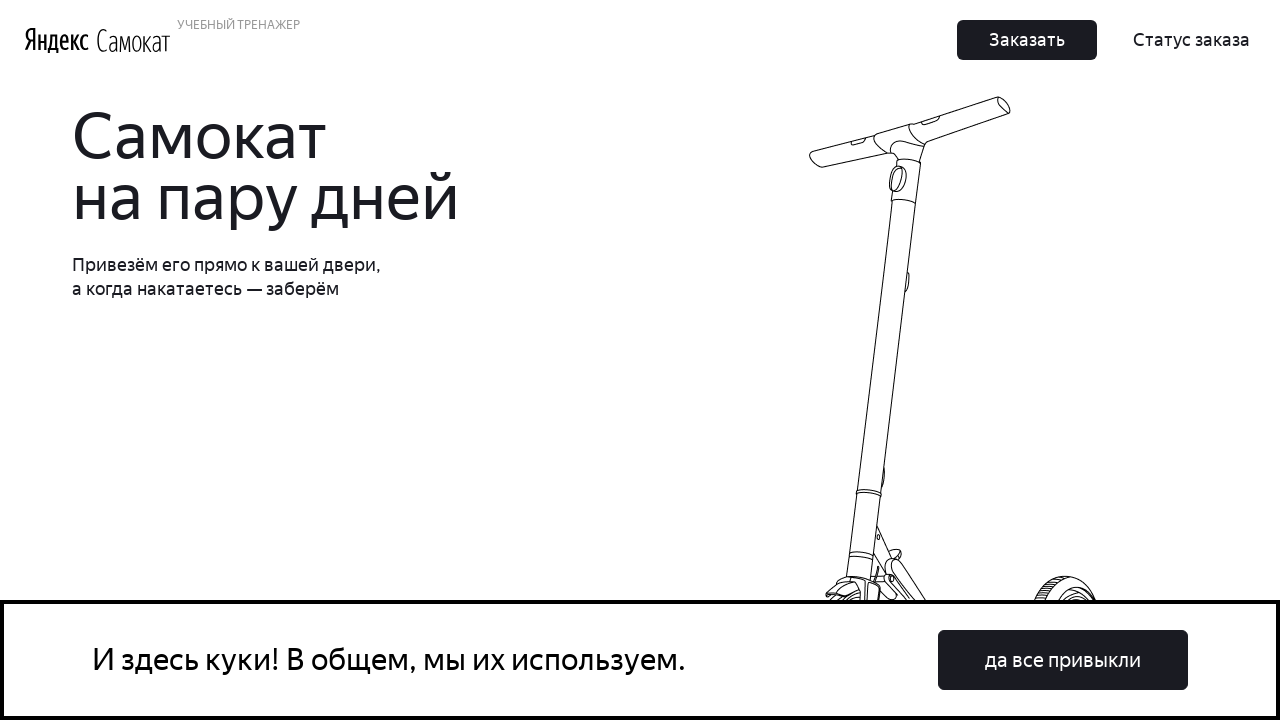

Clicked cookie accept button at (1063, 660) on button:has-text('да все привыкли')
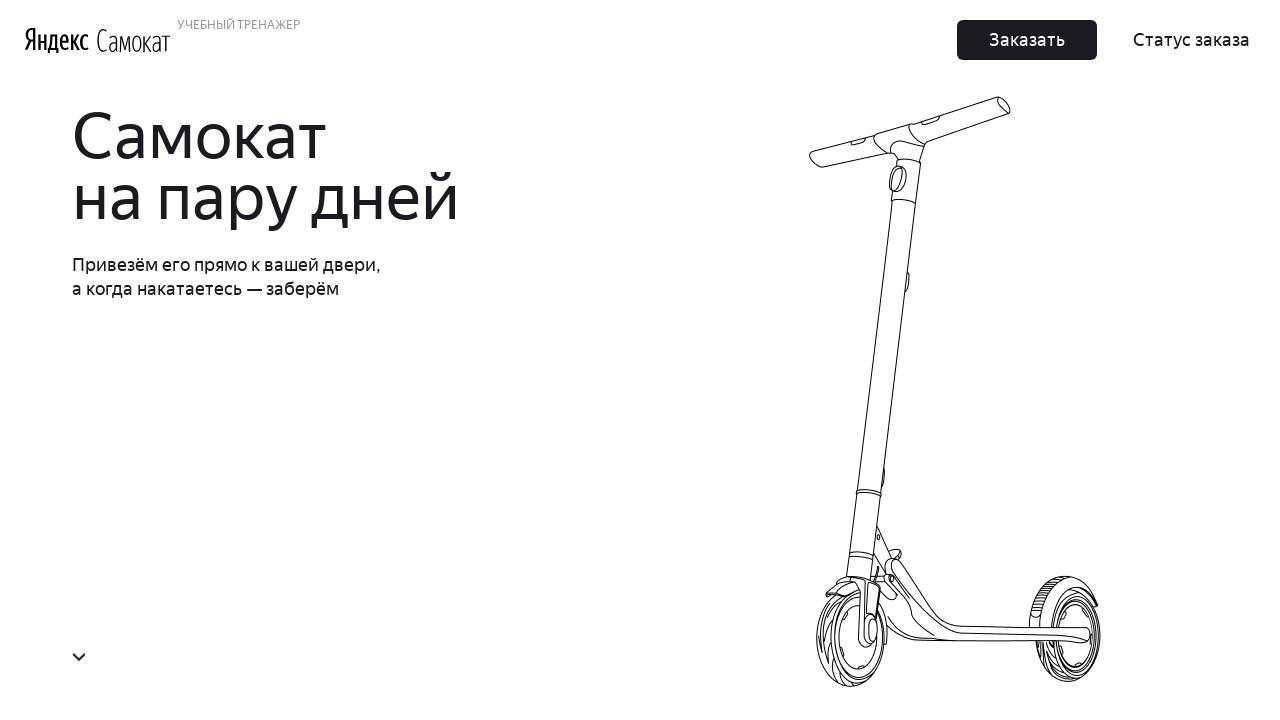

Clicked first FAQ question to expand it at (967, 693) on .accordion__item >> nth=0
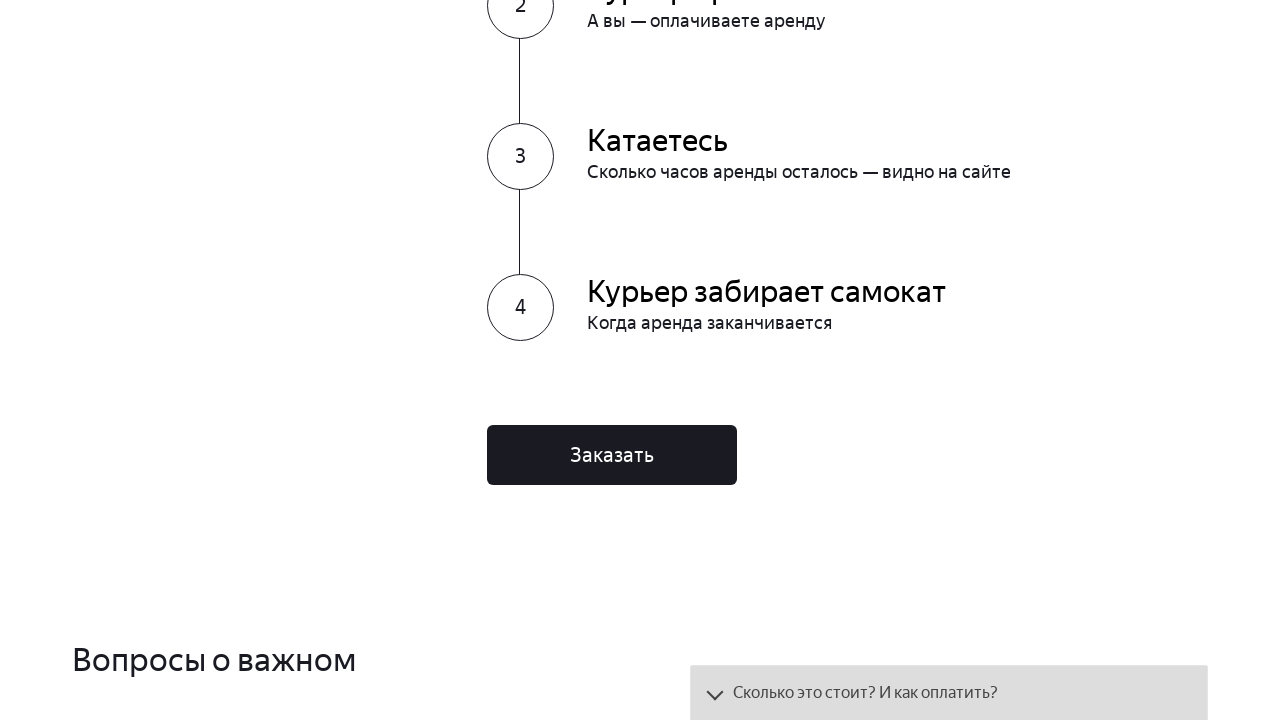

Answer to first FAQ question is visible, verifying pricing information (400 rubles per day)
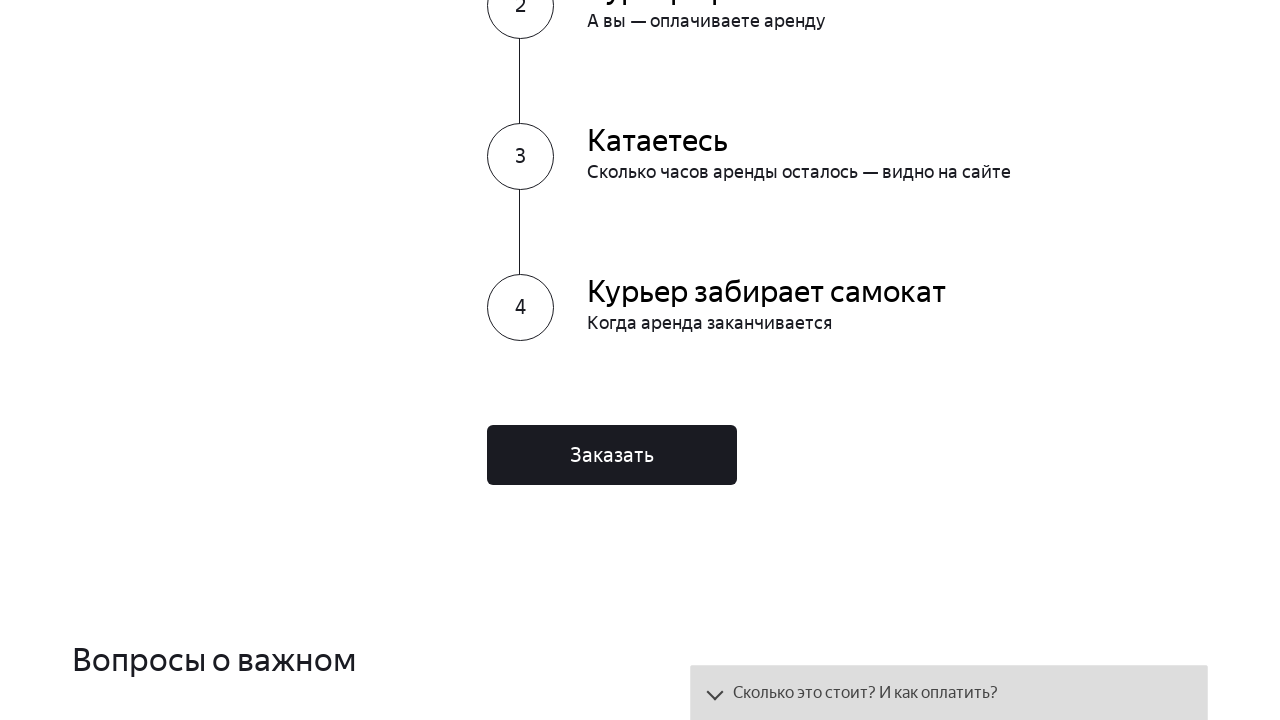

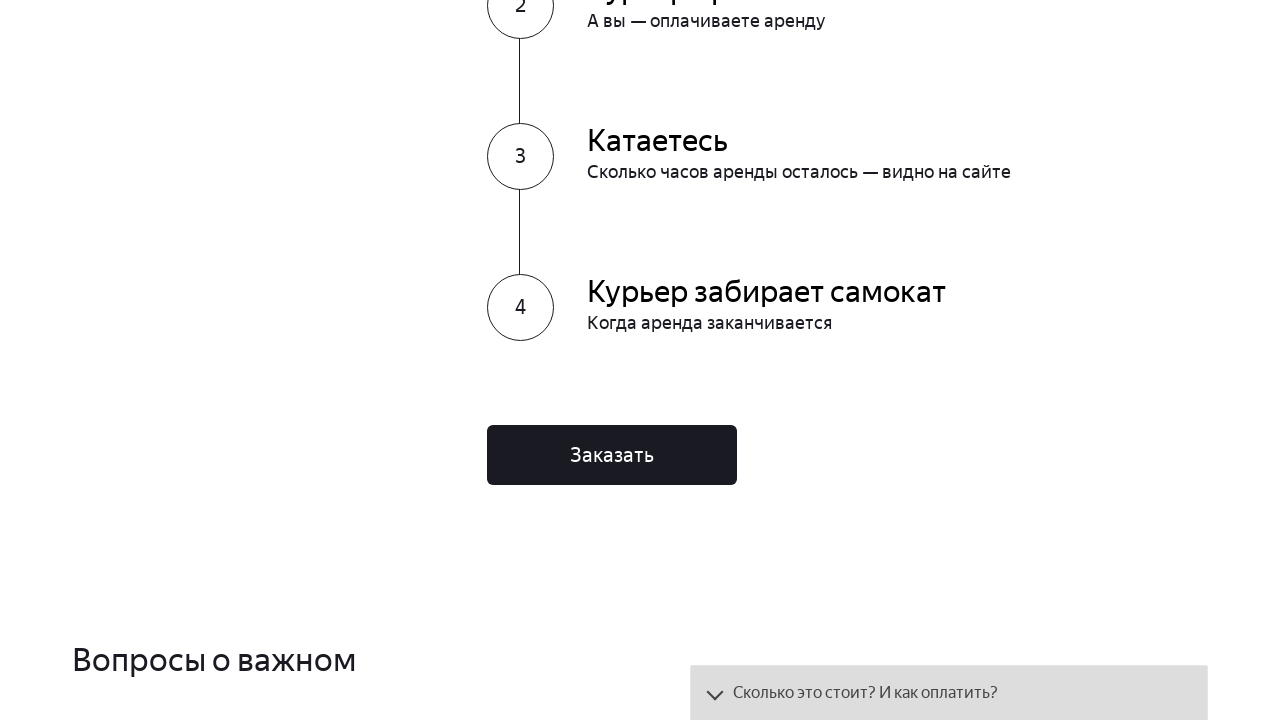